Waits for a price to reach $100, books it, then solves a mathematical challenge by calculating a formula and submitting the answer

Starting URL: http://suninjuly.github.io/explicit_wait2.html

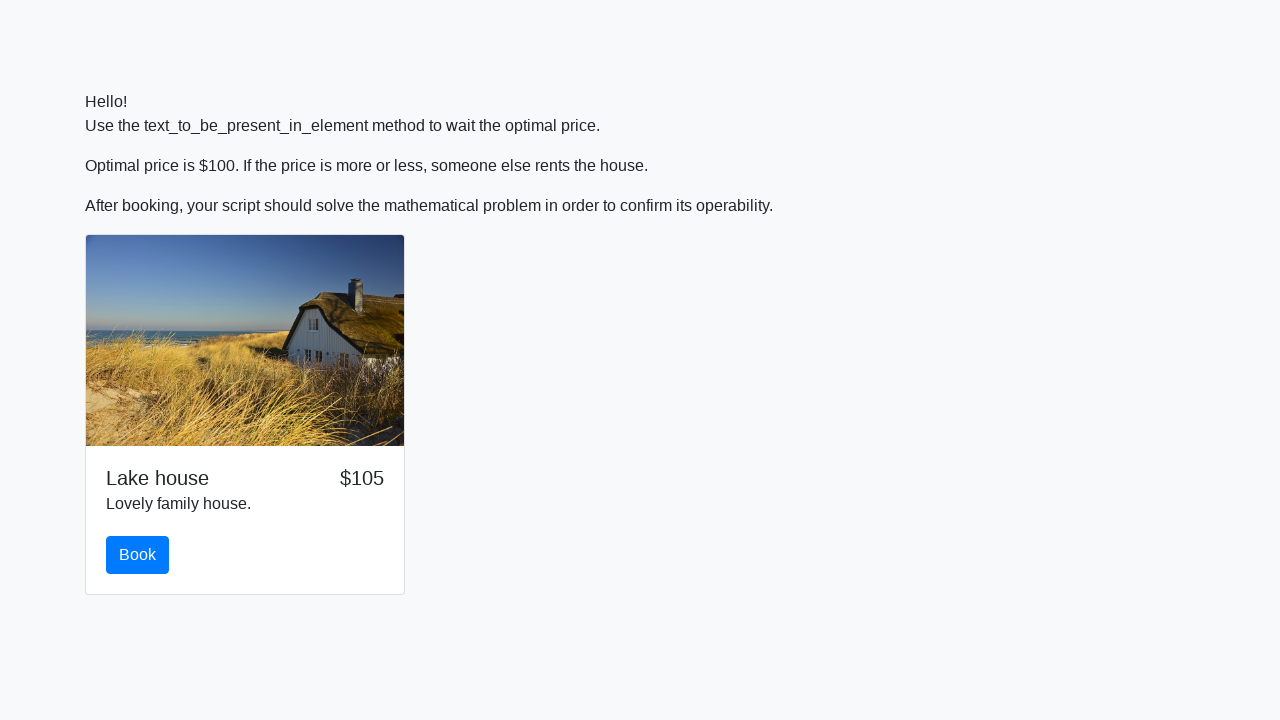

Waited for price to reach $100
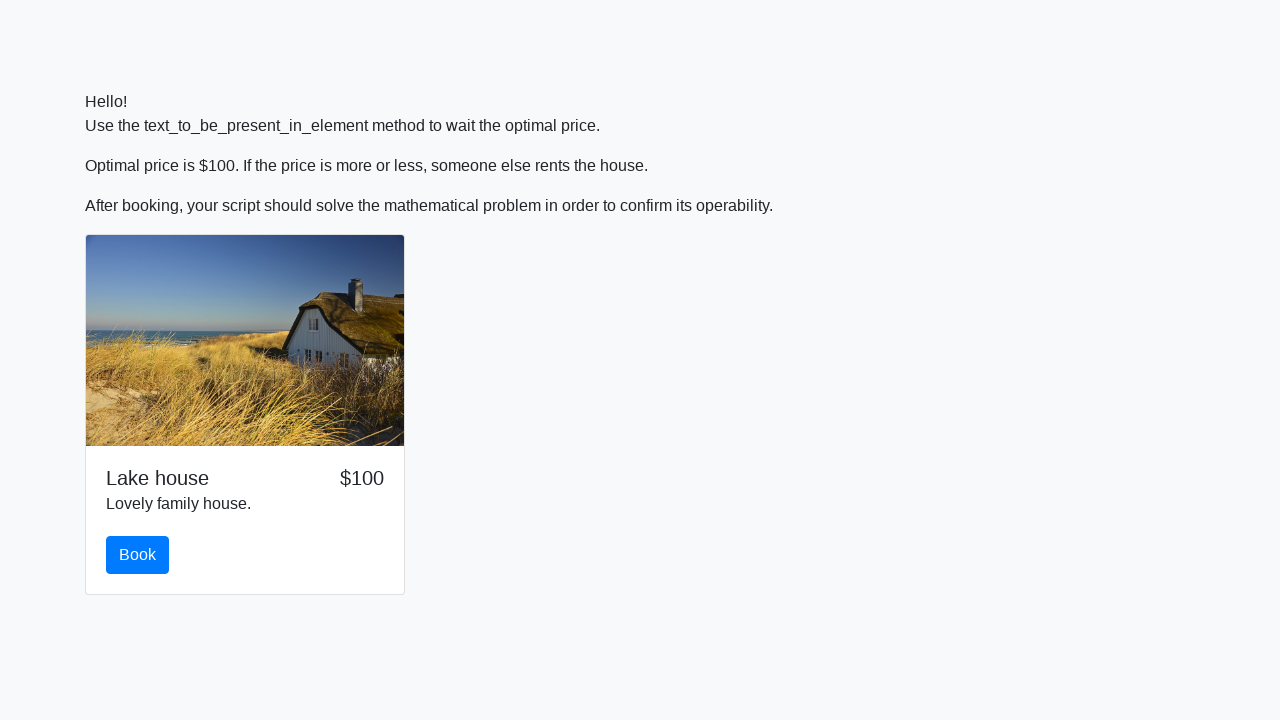

Clicked book button when price reached $100 at (138, 555) on #book
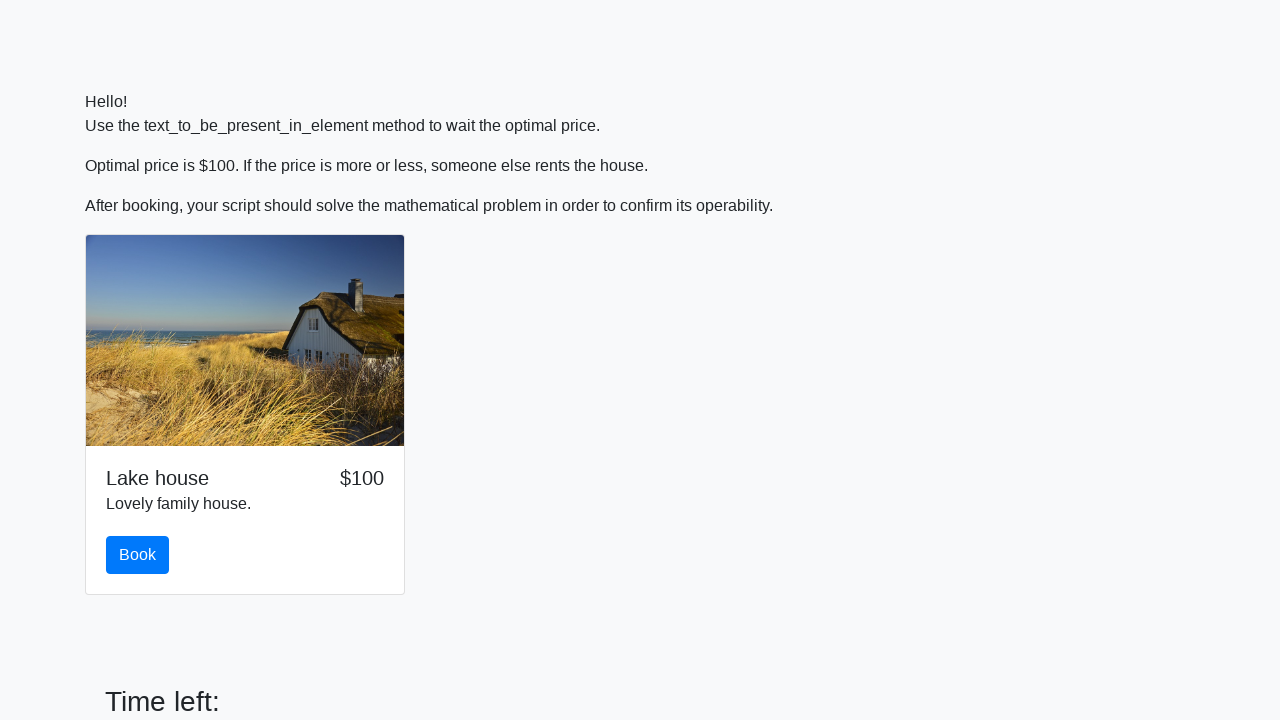

Retrieved x value from input_value element
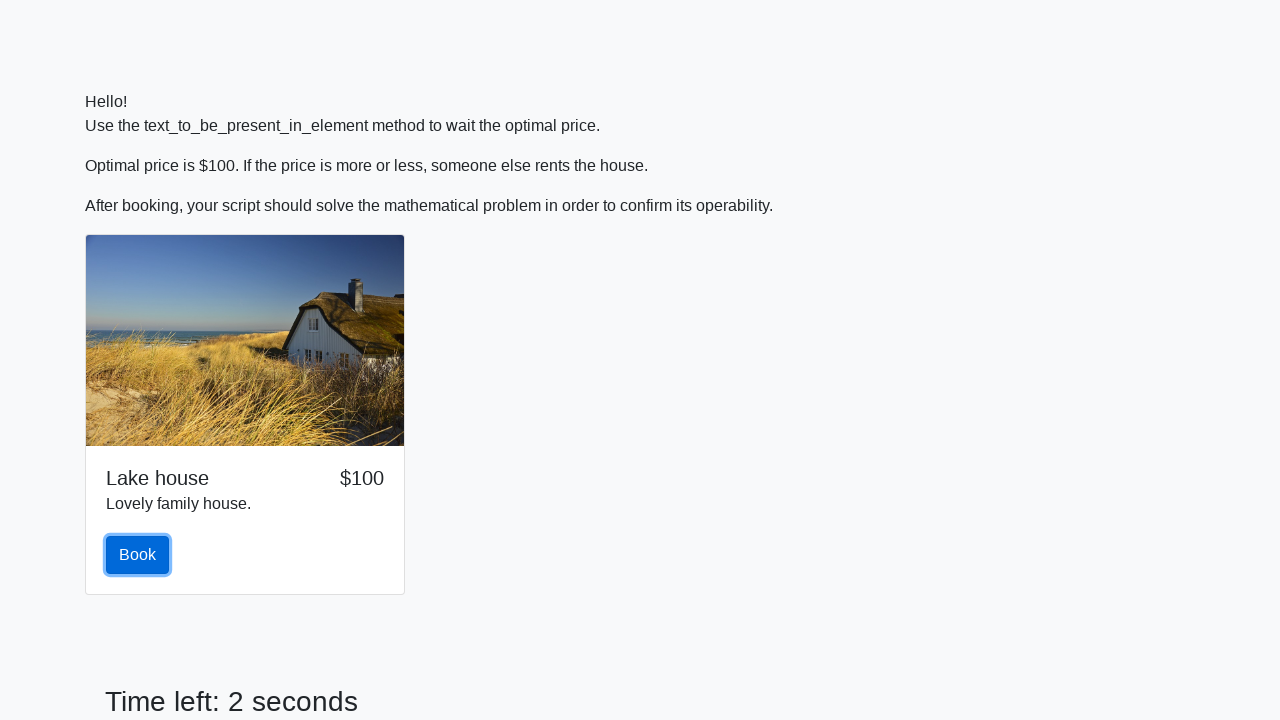

Calculated mathematical formula result: log(abs(12*sin(x)))
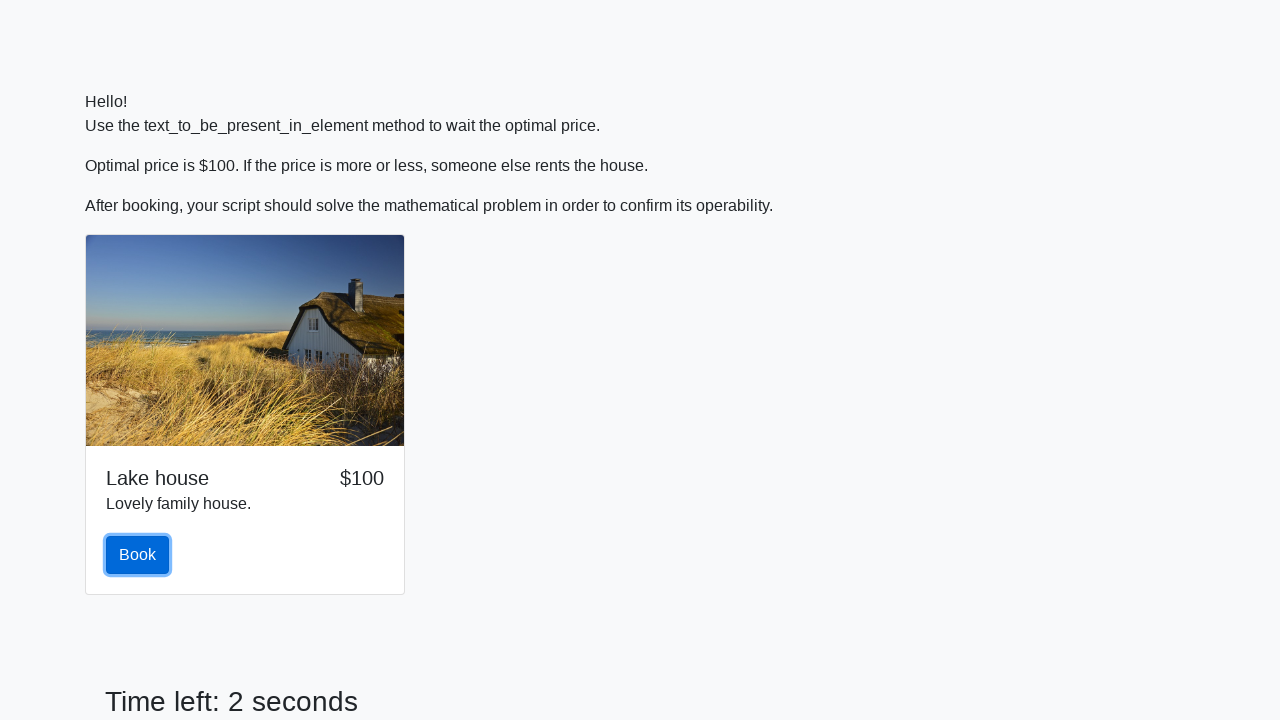

Filled answer field with calculated result on #answer
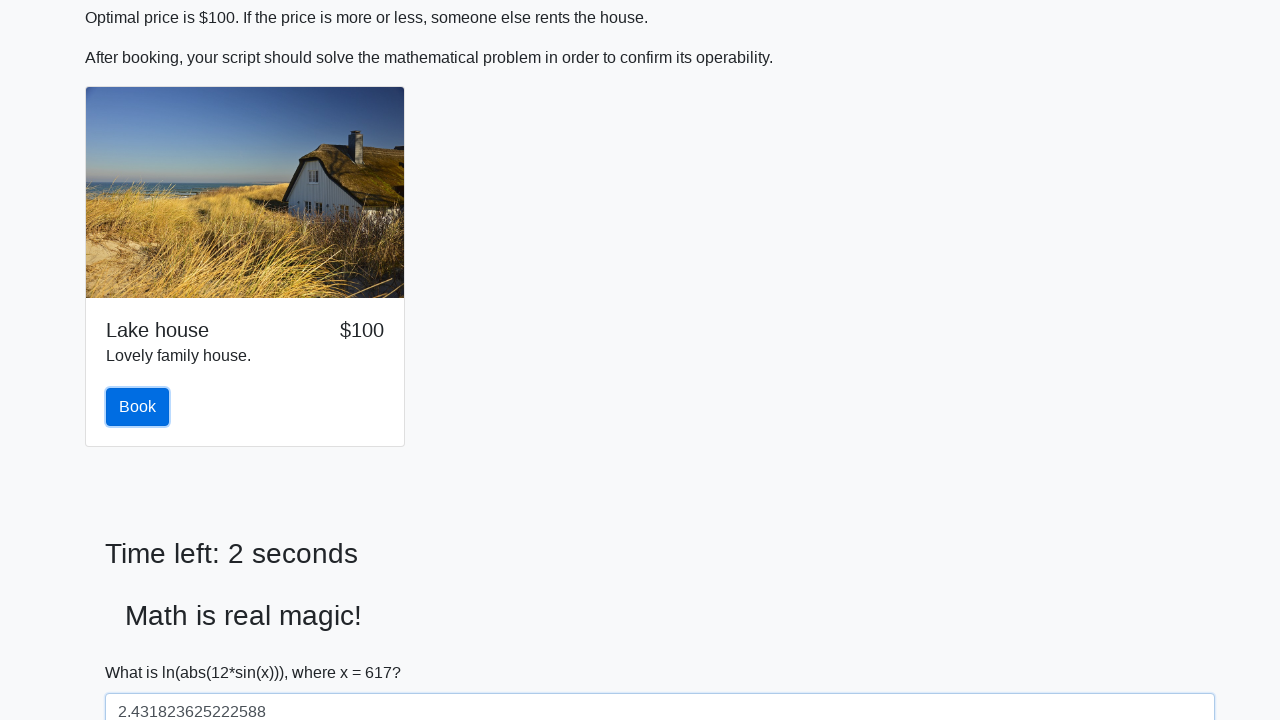

Clicked solve button to submit answer at (143, 651) on #solve
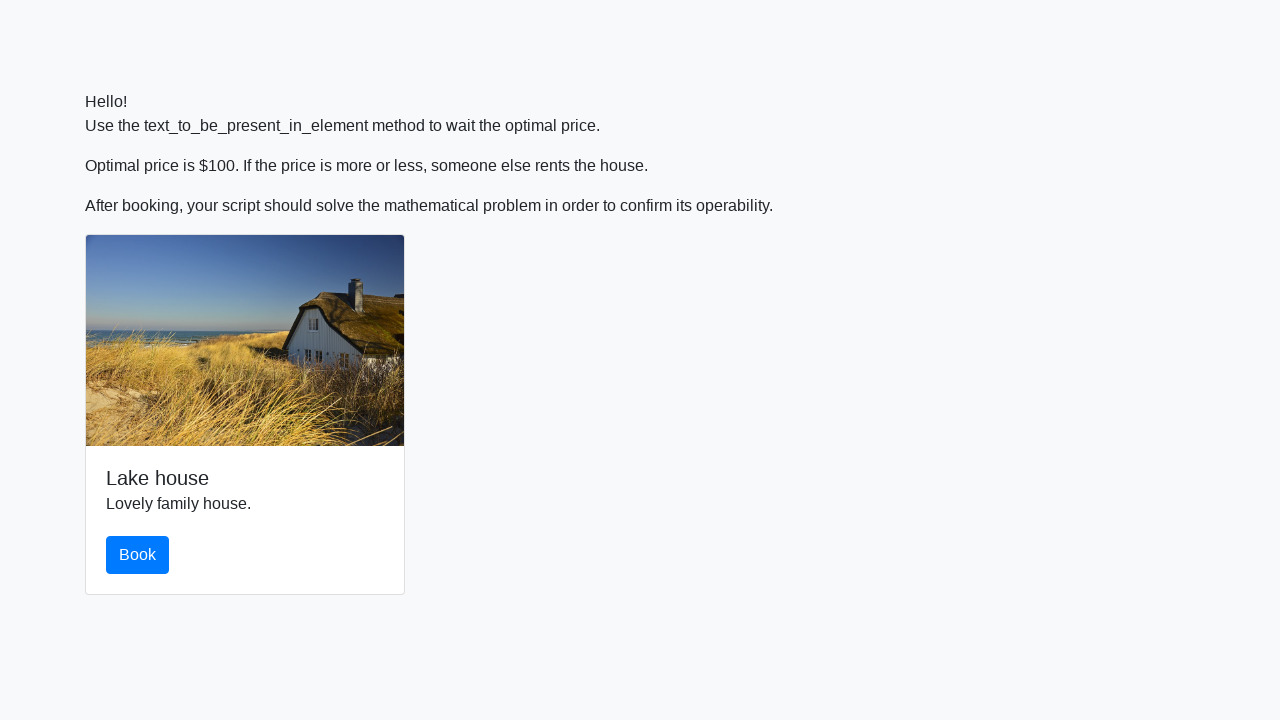

Waited 500ms for alert to appear
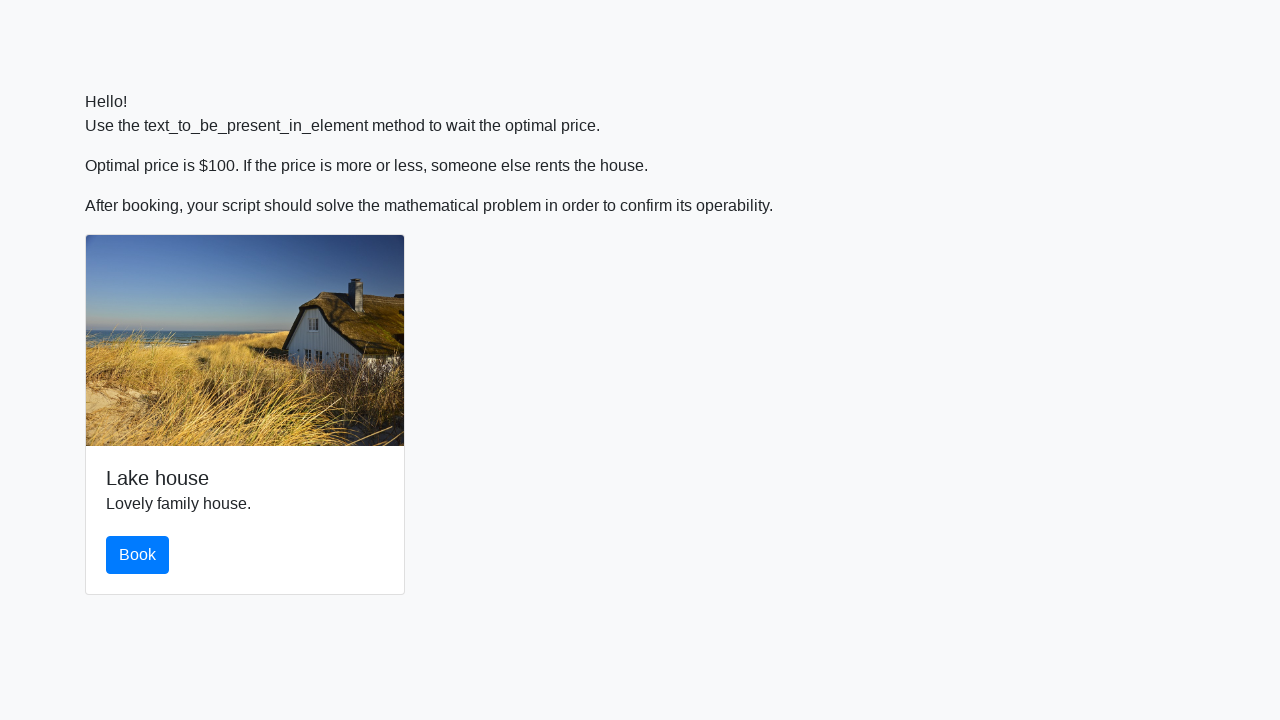

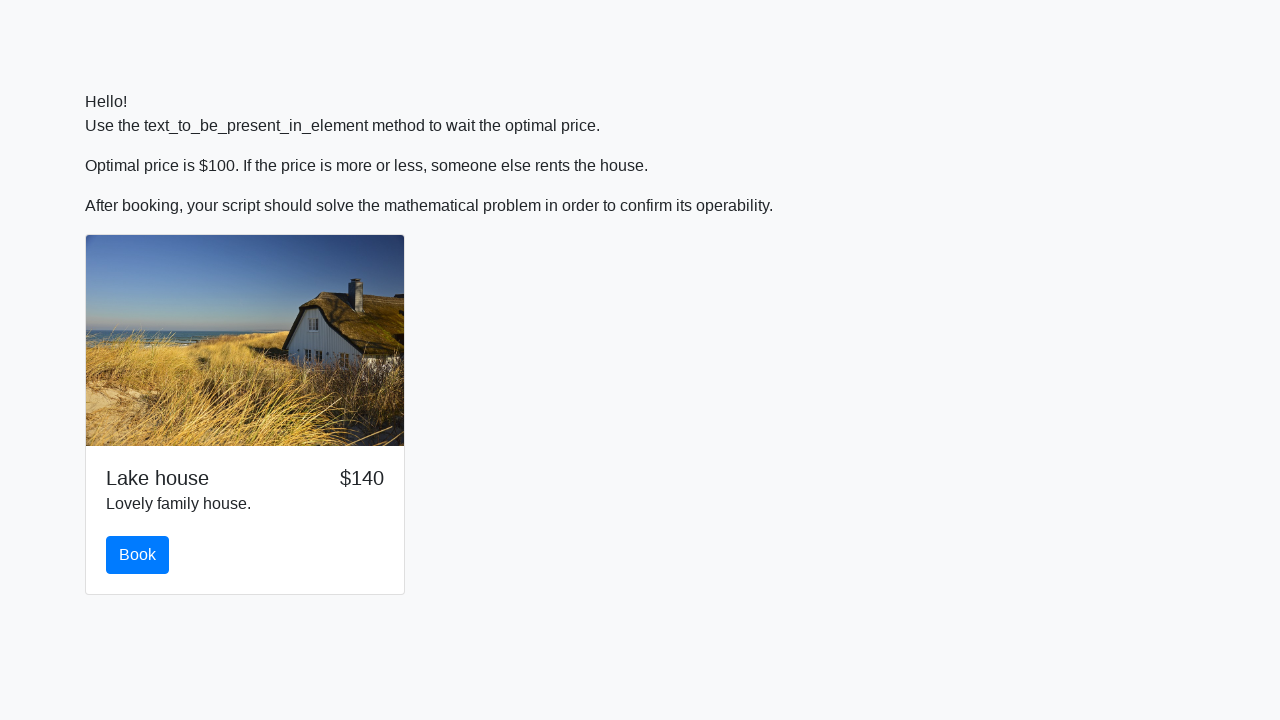